Tests the jQuery UI selectable widget by selecting multiple non-consecutive items using Ctrl+click functionality

Starting URL: https://jqueryui.com/selectable/

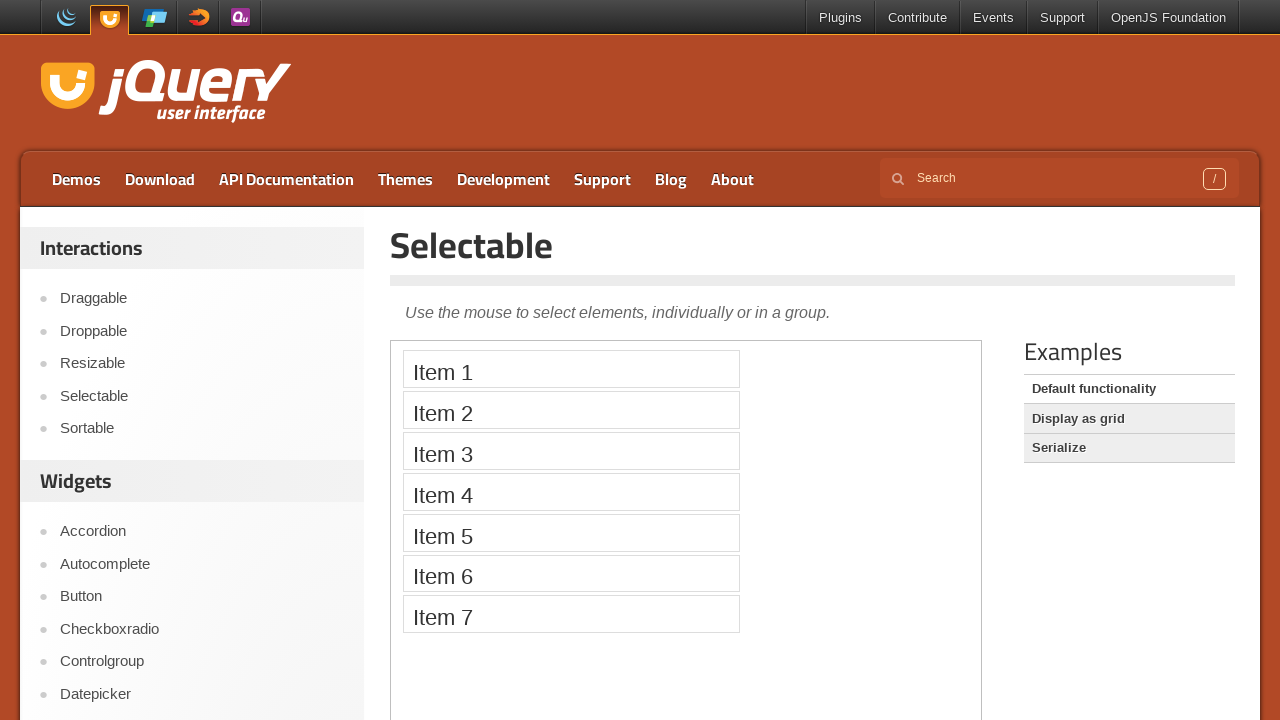

Scrolled down 500px to make the iframe visible
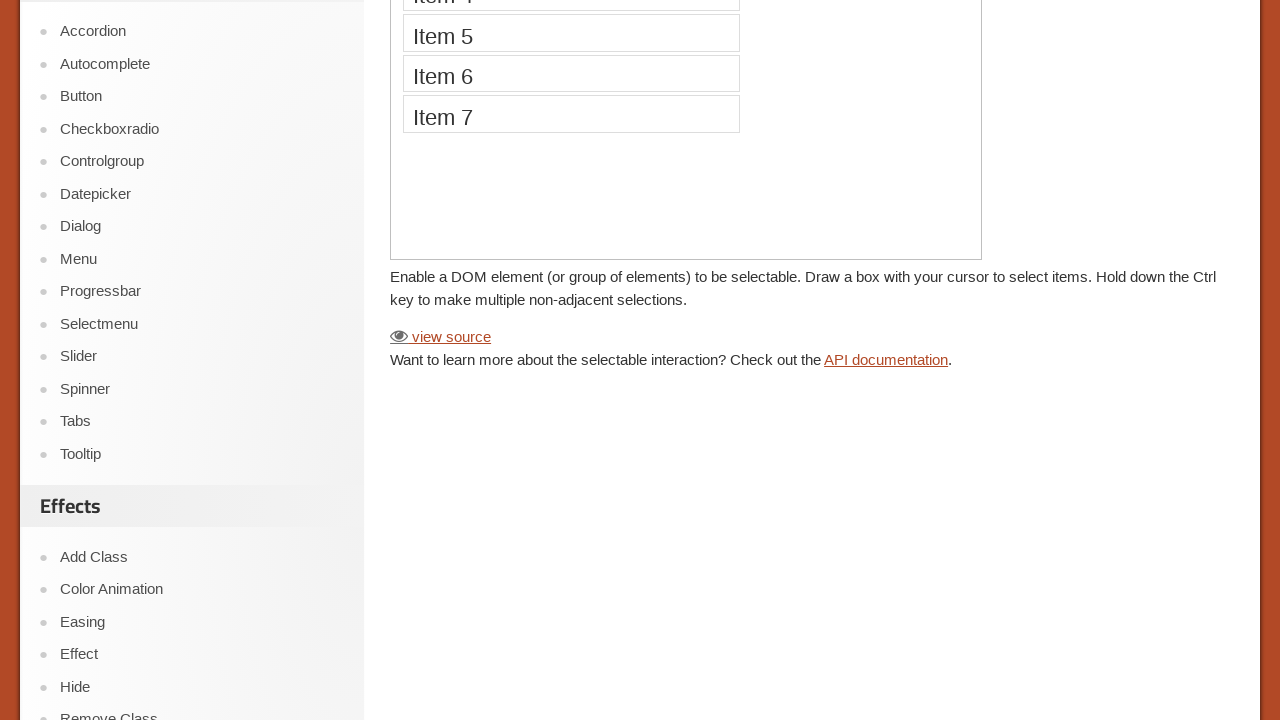

Located the iframe containing the selectable demo
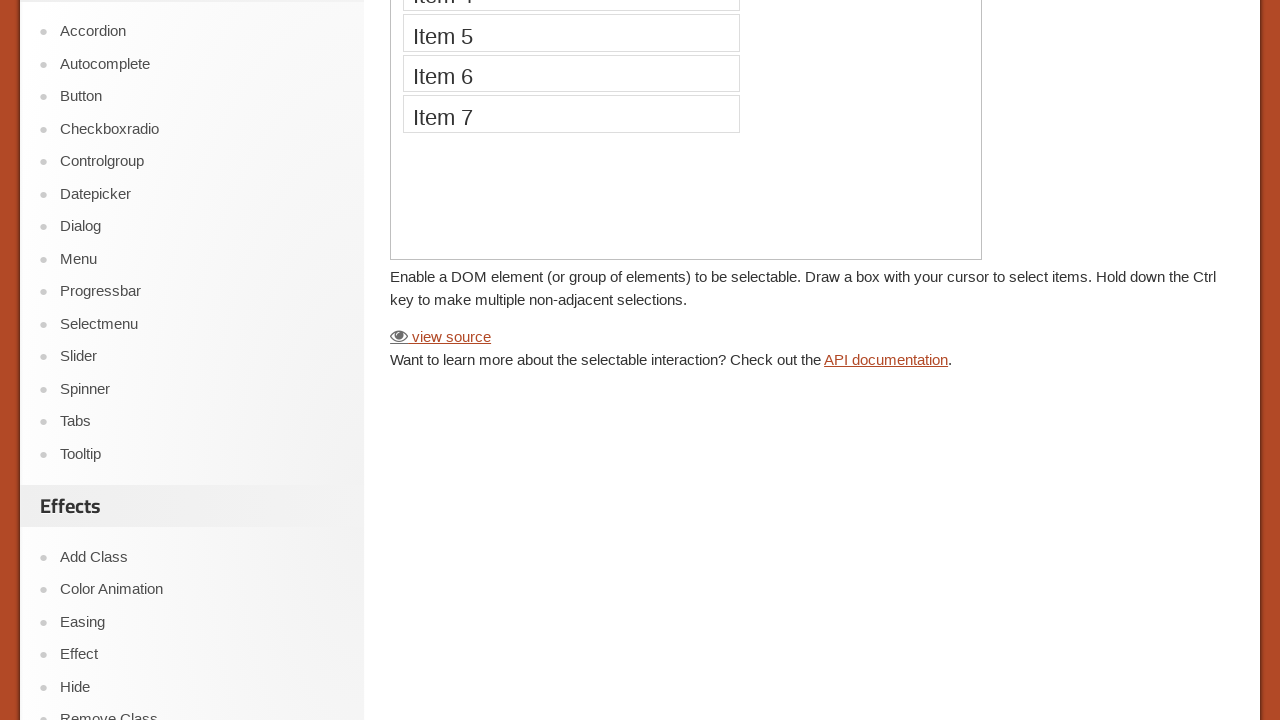

Ctrl+clicked on Item 1 in the selectable widget at (571, 361) on iframe >> nth=0 >> internal:control=enter-frame >> xpath=//li[text()='Item 1']
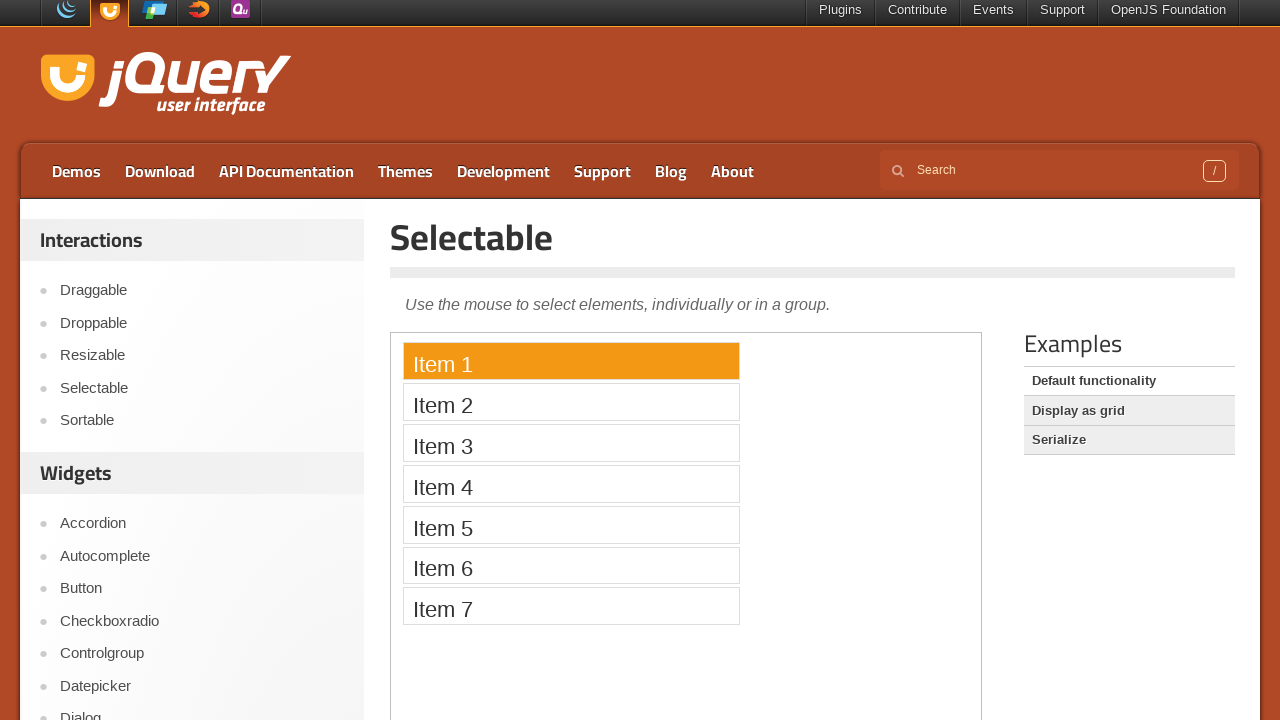

Ctrl+clicked on Item 3 in the selectable widget at (571, 443) on iframe >> nth=0 >> internal:control=enter-frame >> xpath=//li[text()='Item 3']
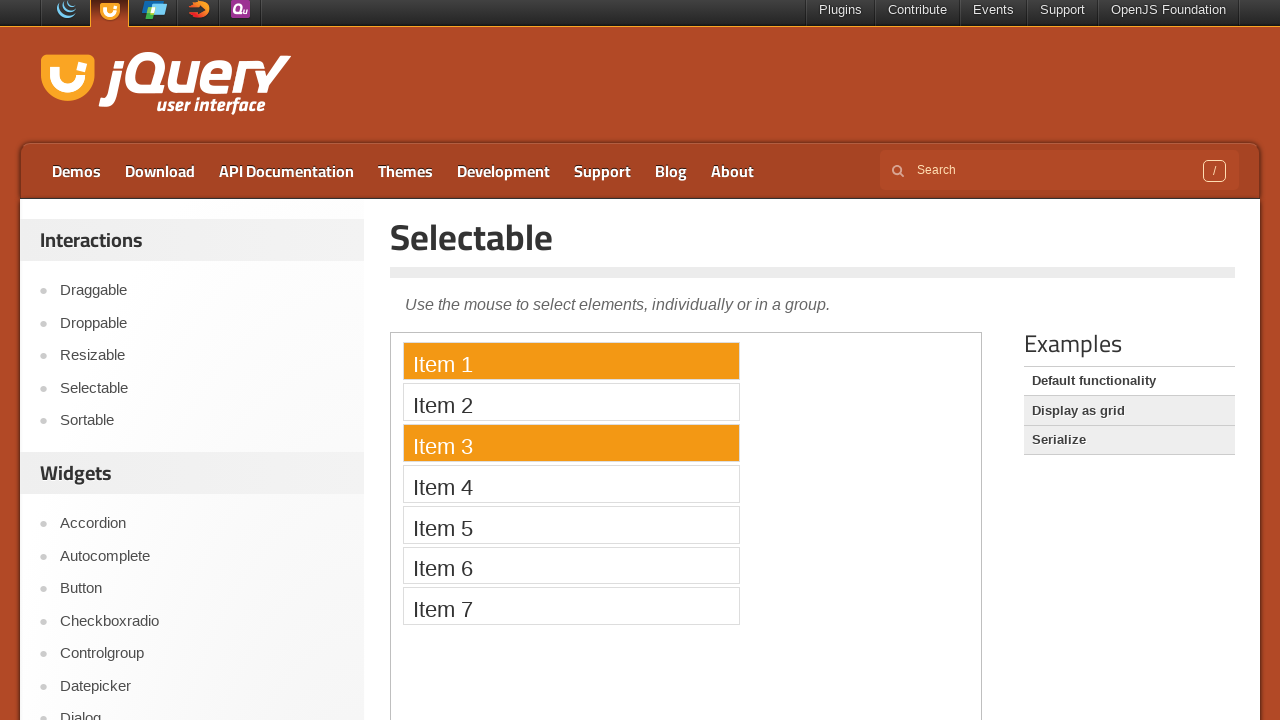

Ctrl+clicked on Item 5 in the selectable widget at (571, 524) on iframe >> nth=0 >> internal:control=enter-frame >> xpath=//li[text()='Item 5']
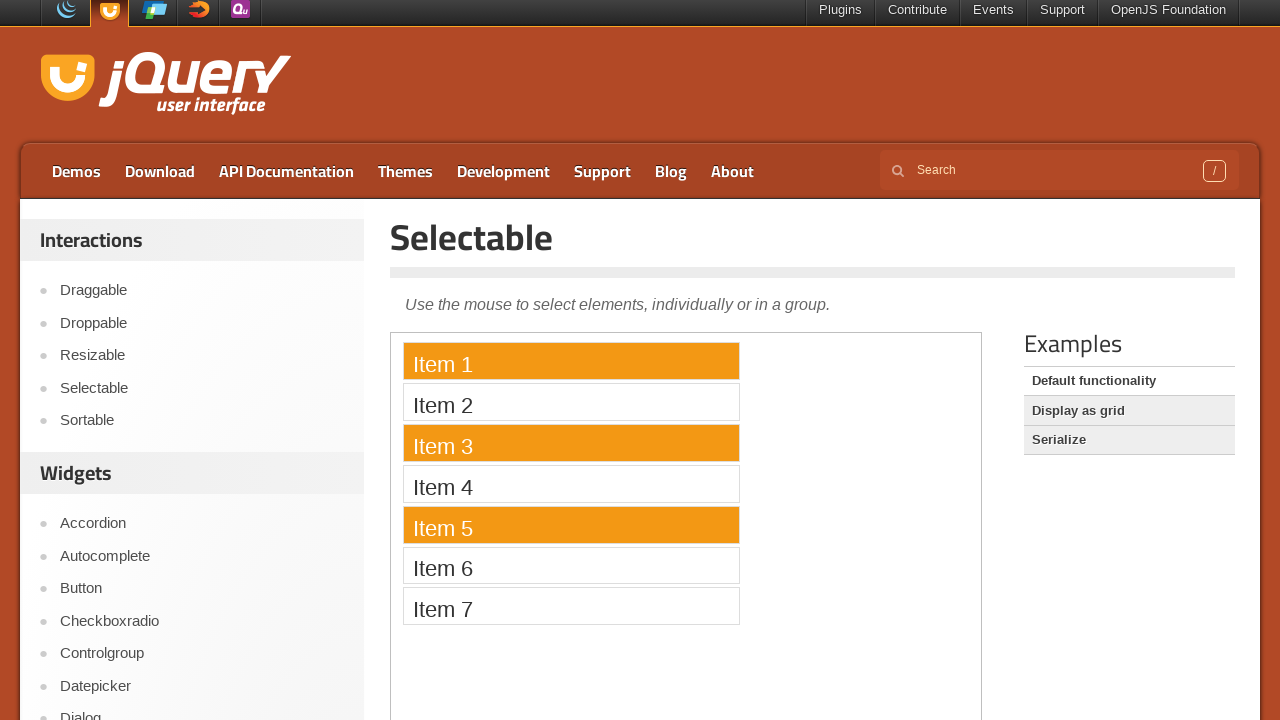

Ctrl+clicked on Item 7 in the selectable widget at (571, 606) on iframe >> nth=0 >> internal:control=enter-frame >> xpath=//li[text()='Item 7']
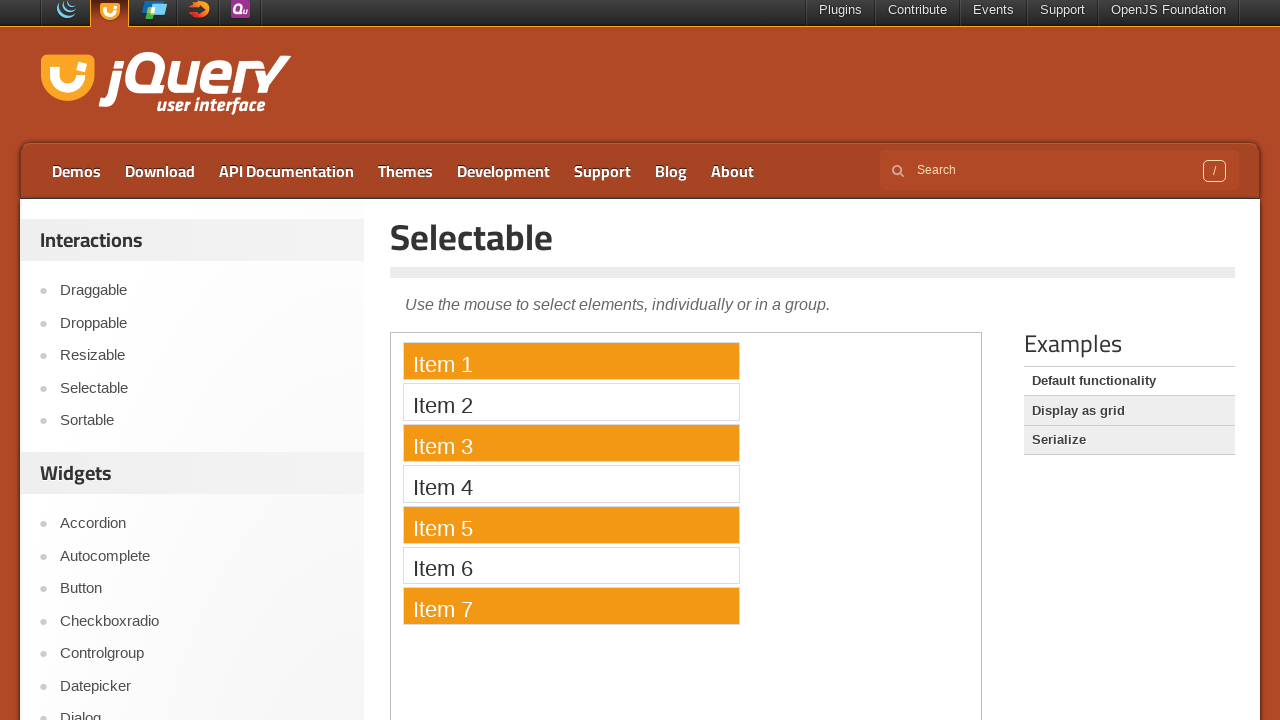

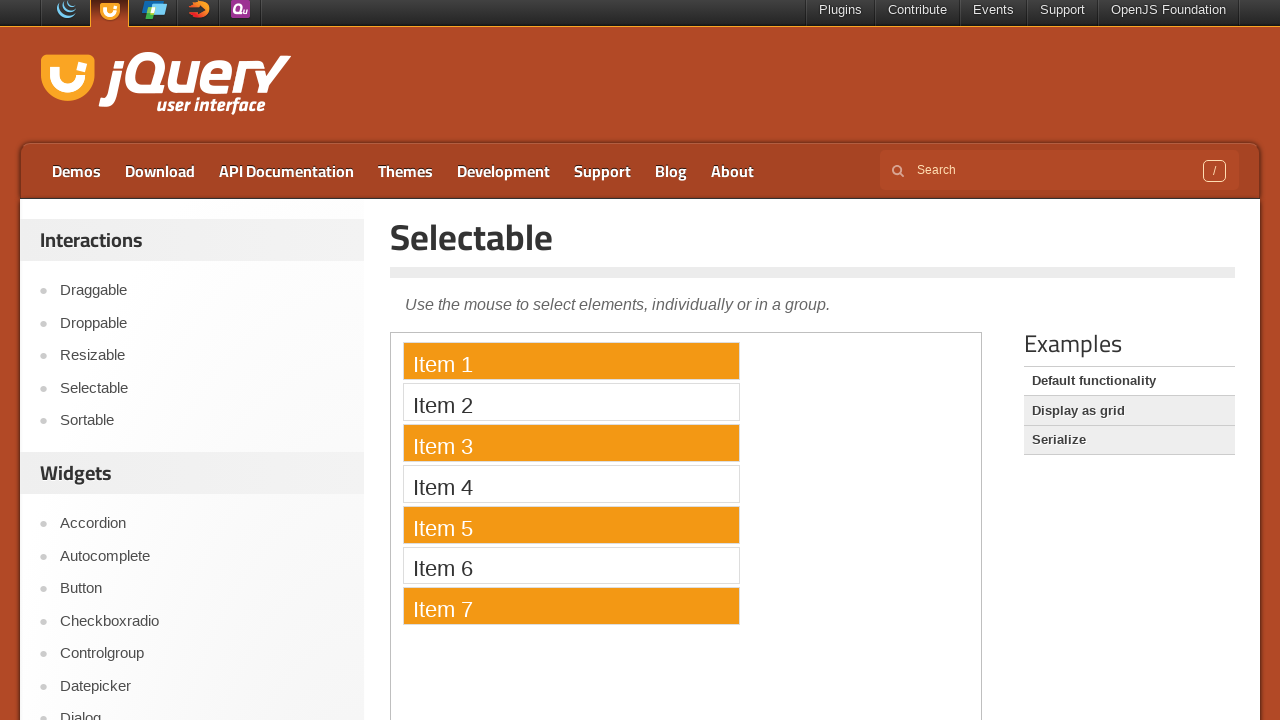